Tests browser navigation methods including forward, back, refresh, and window management operations

Starting URL: https://www.selenium.dev/selenium/web/web-form.html

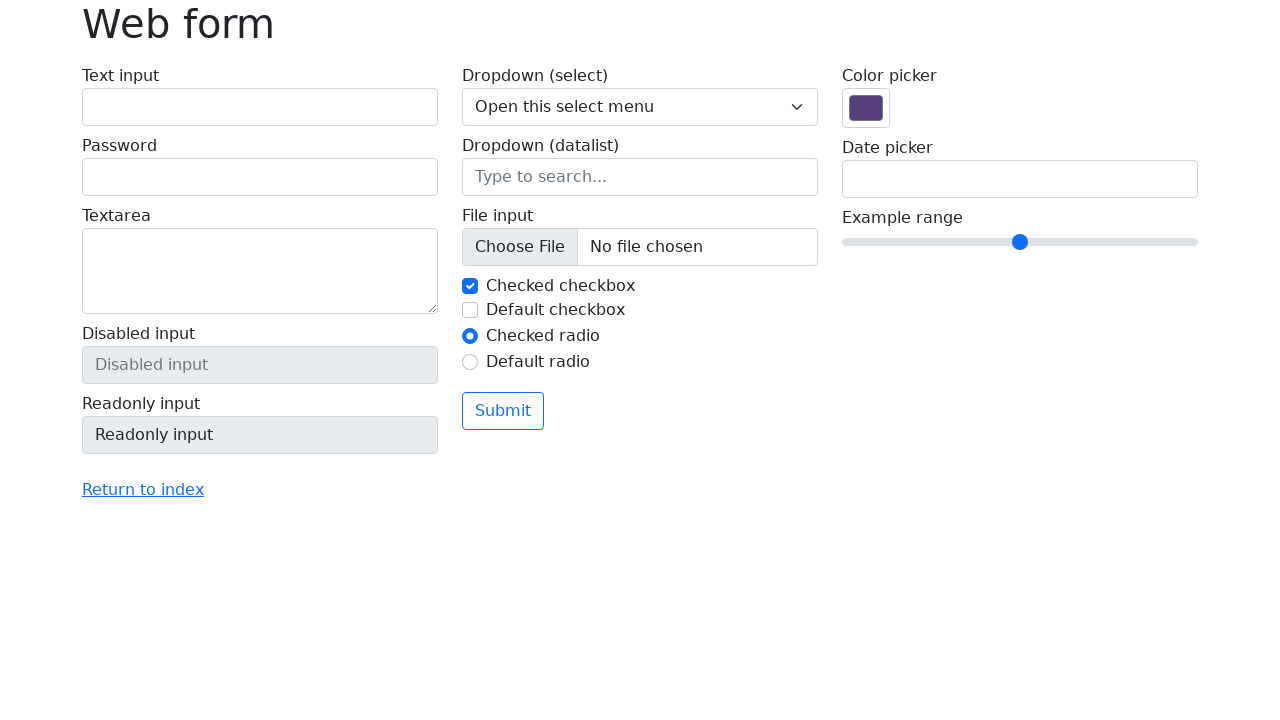

Moved window to top-left corner
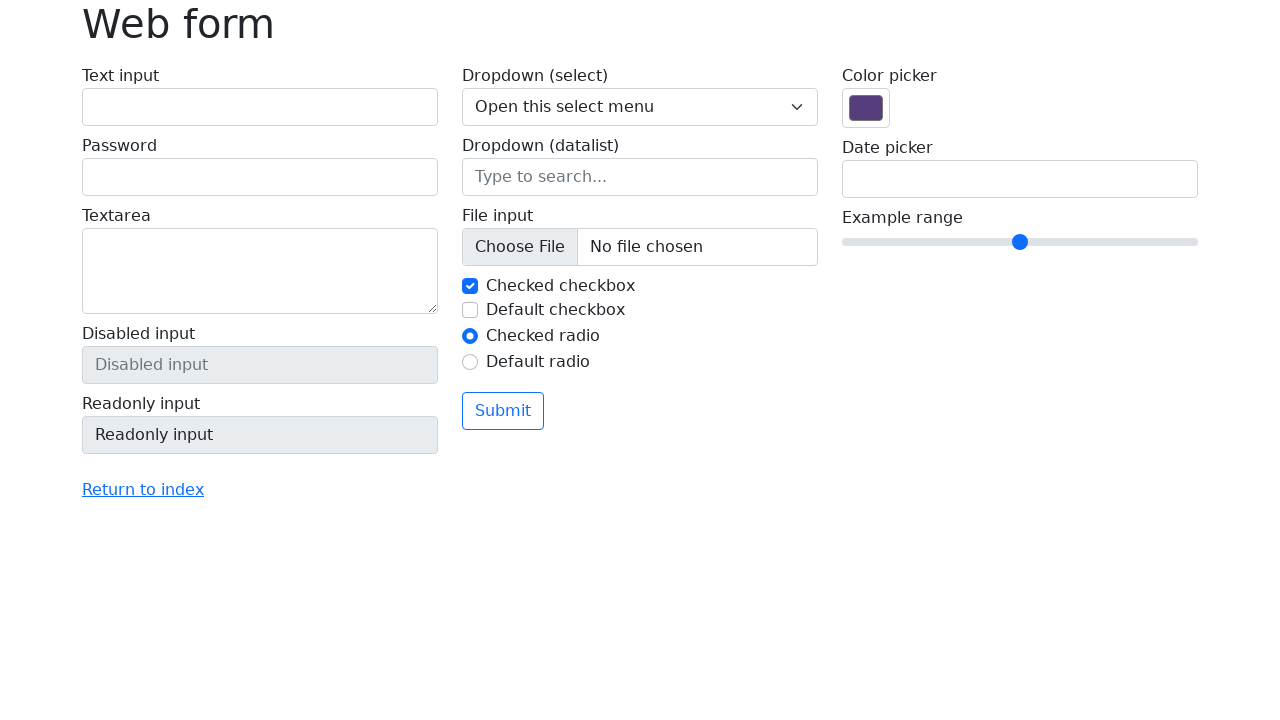

Resized window to full screen dimensions
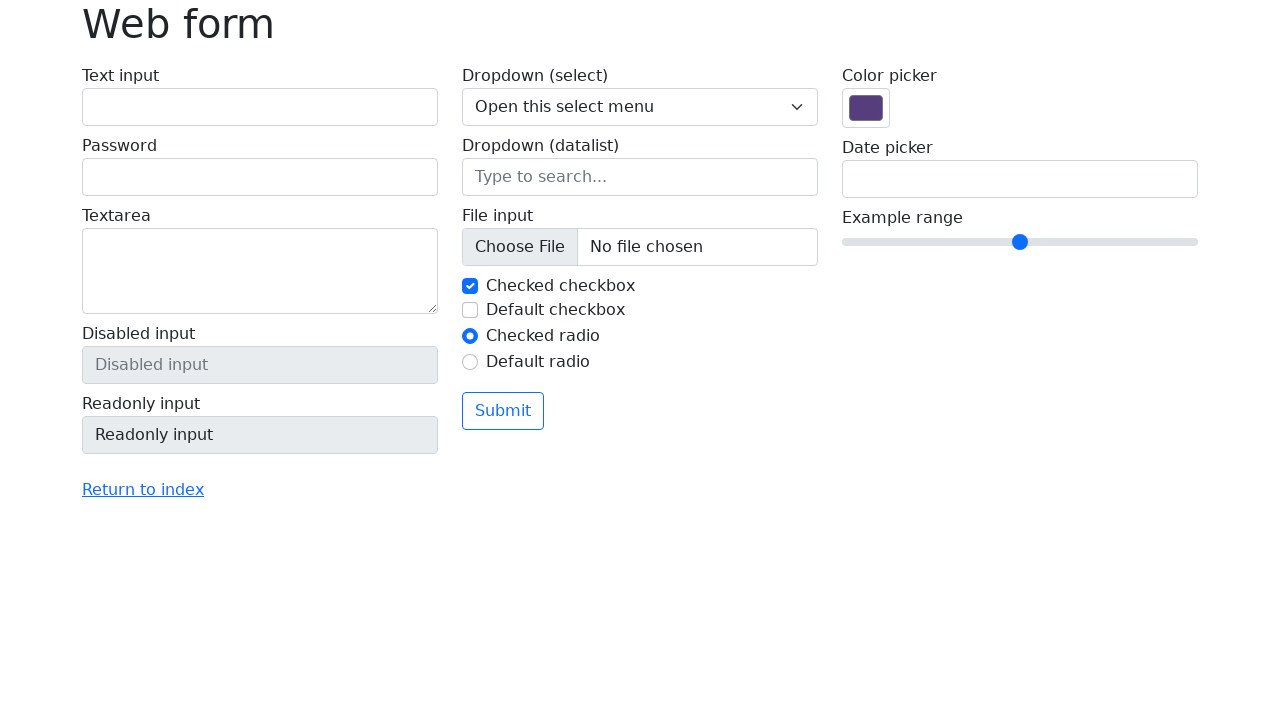

Navigated to https://the-internet.herokuapp.com
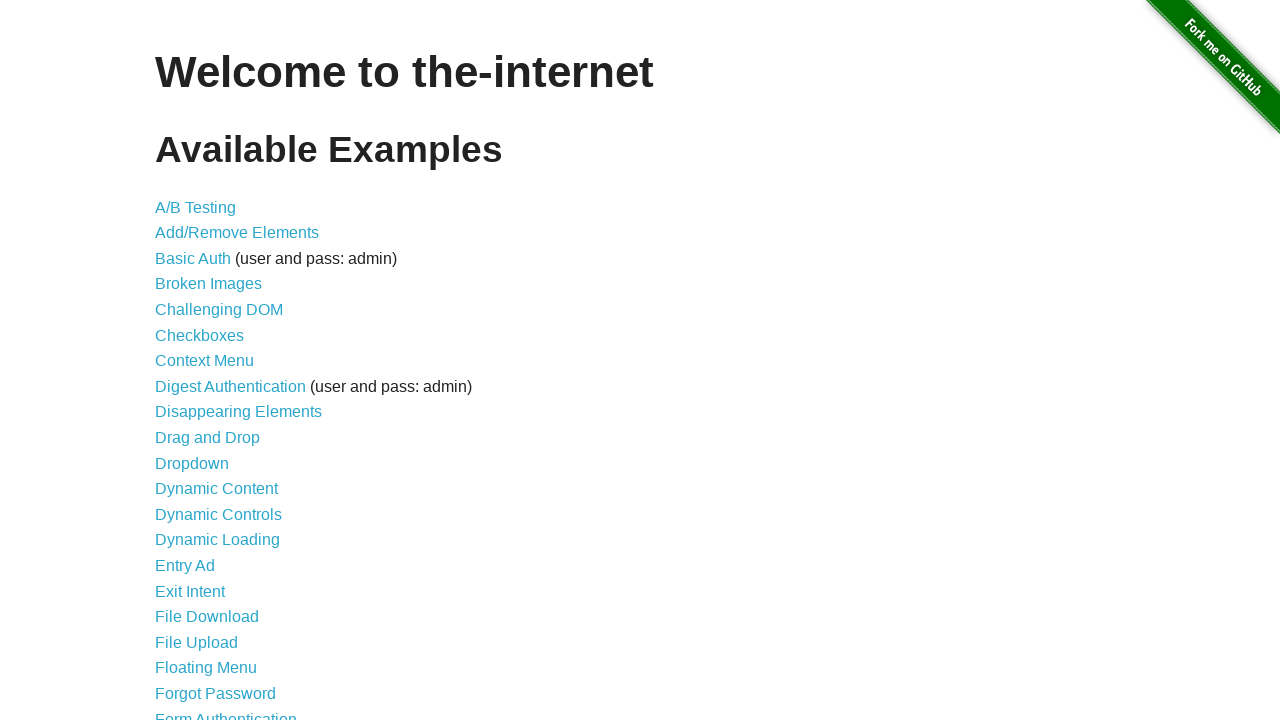

Navigated back in browser history to https://www.selenium.dev/selenium/web/web-form.html
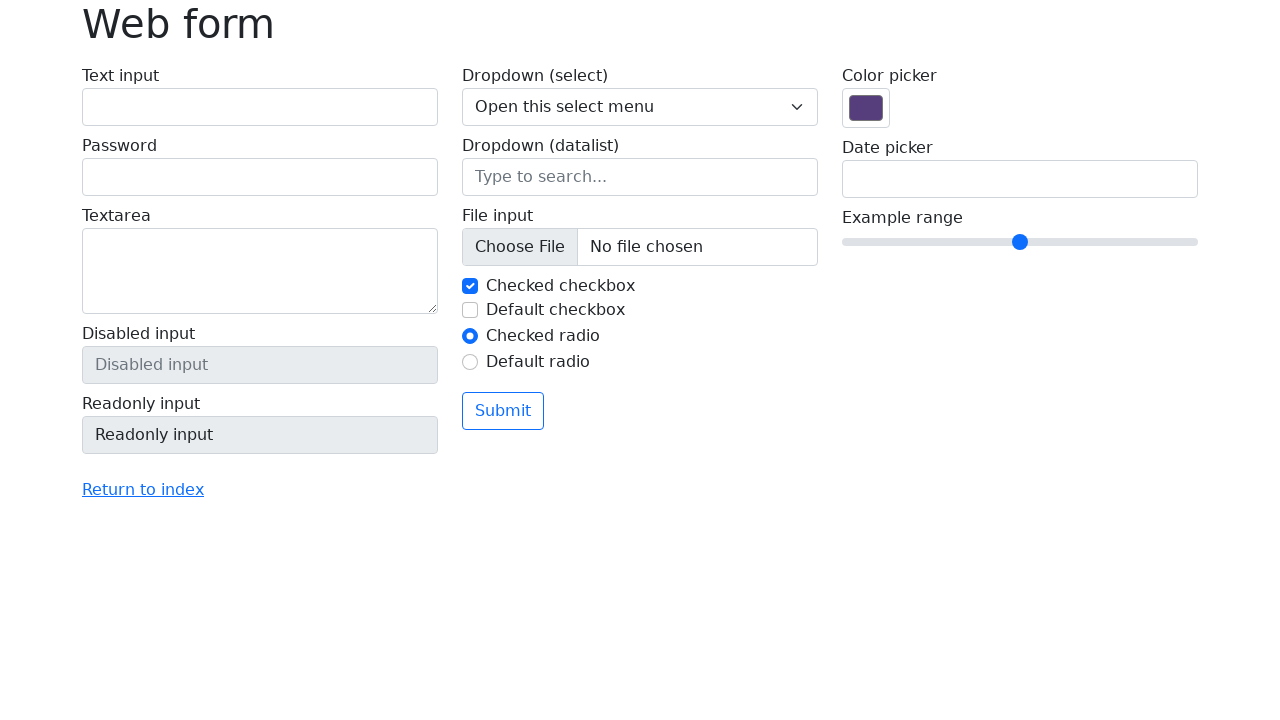

Navigated forward in browser history to https://the-internet.herokuapp.com
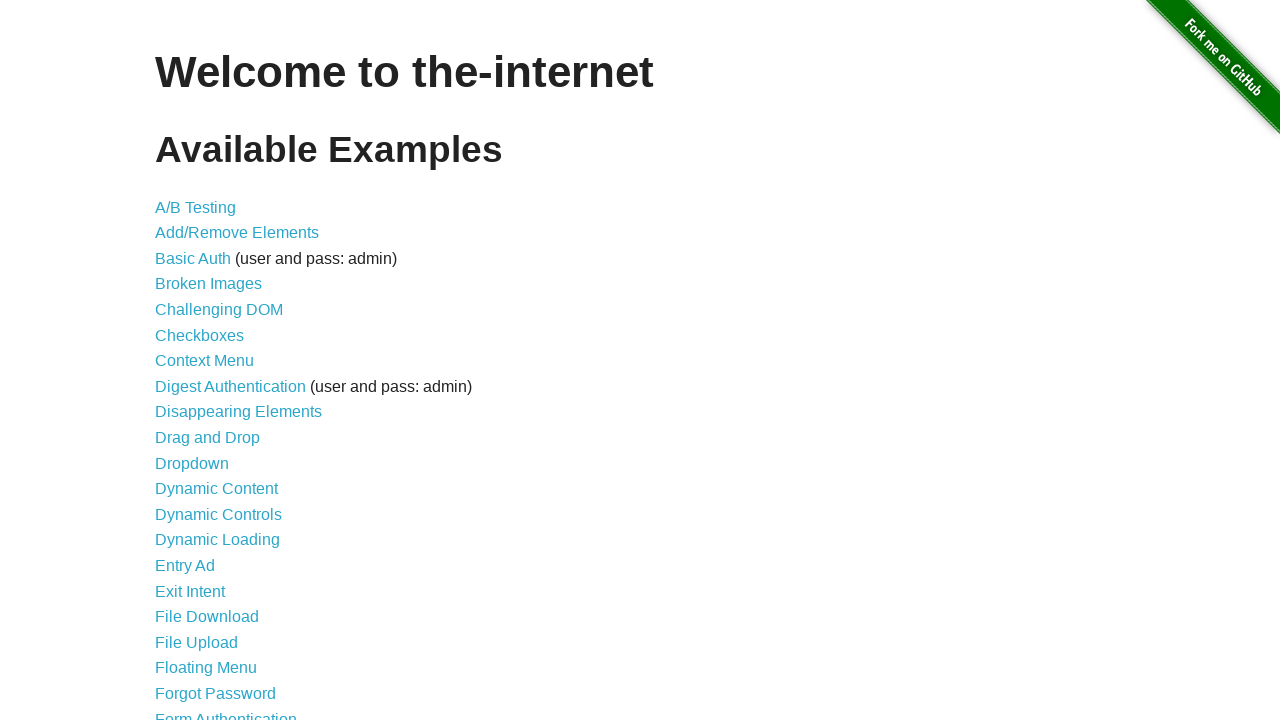

Refreshed the current page
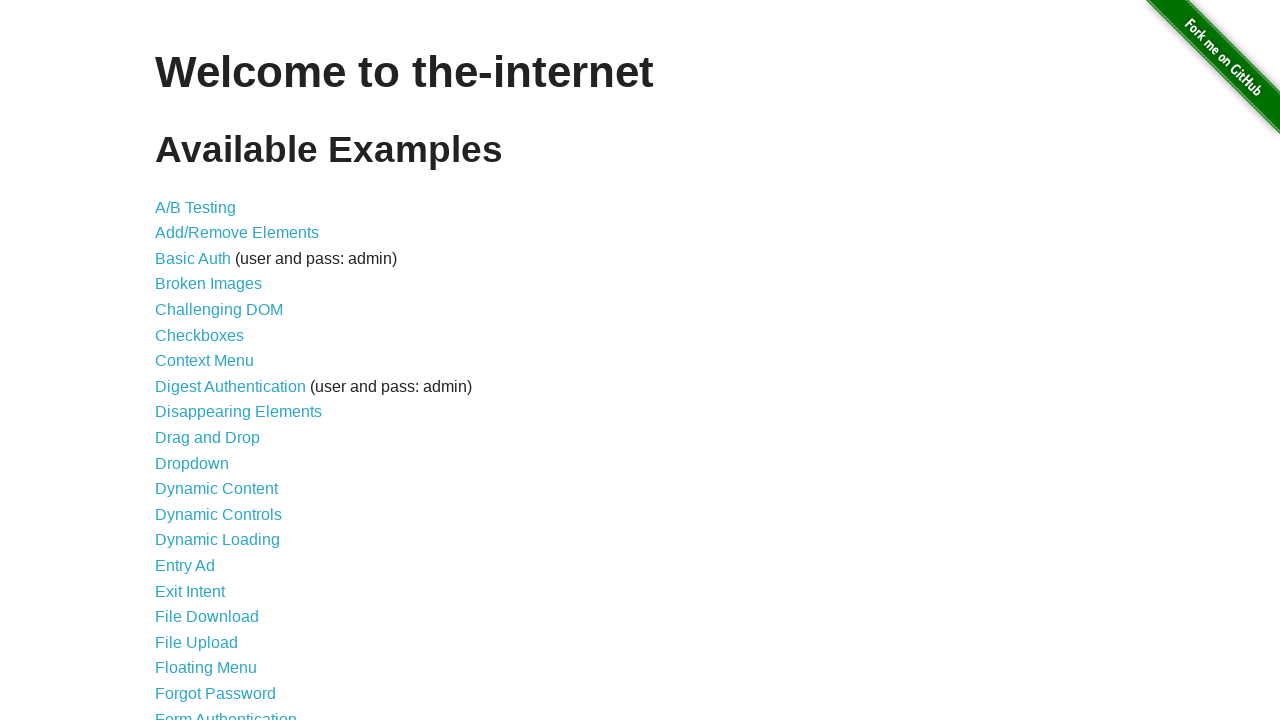

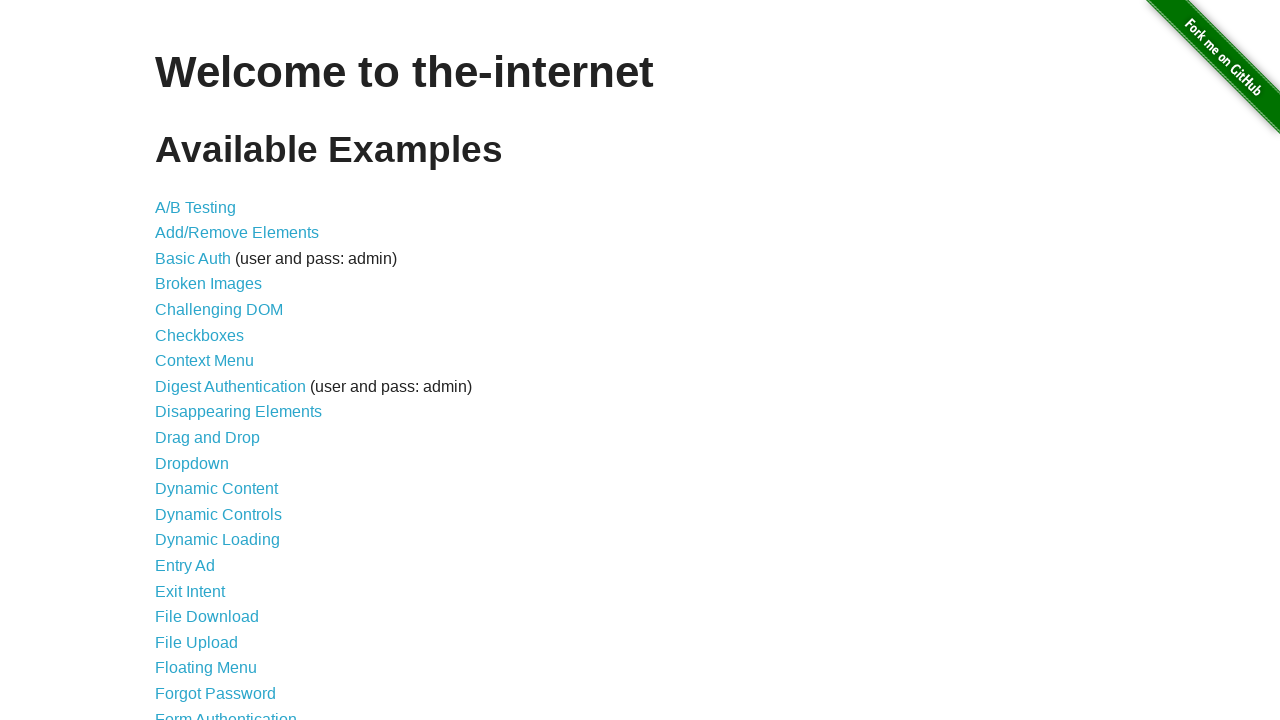